Tests that a user can create a male rap name by filling in the form and clicking the submit button

Starting URL: https://www.myrapname.com

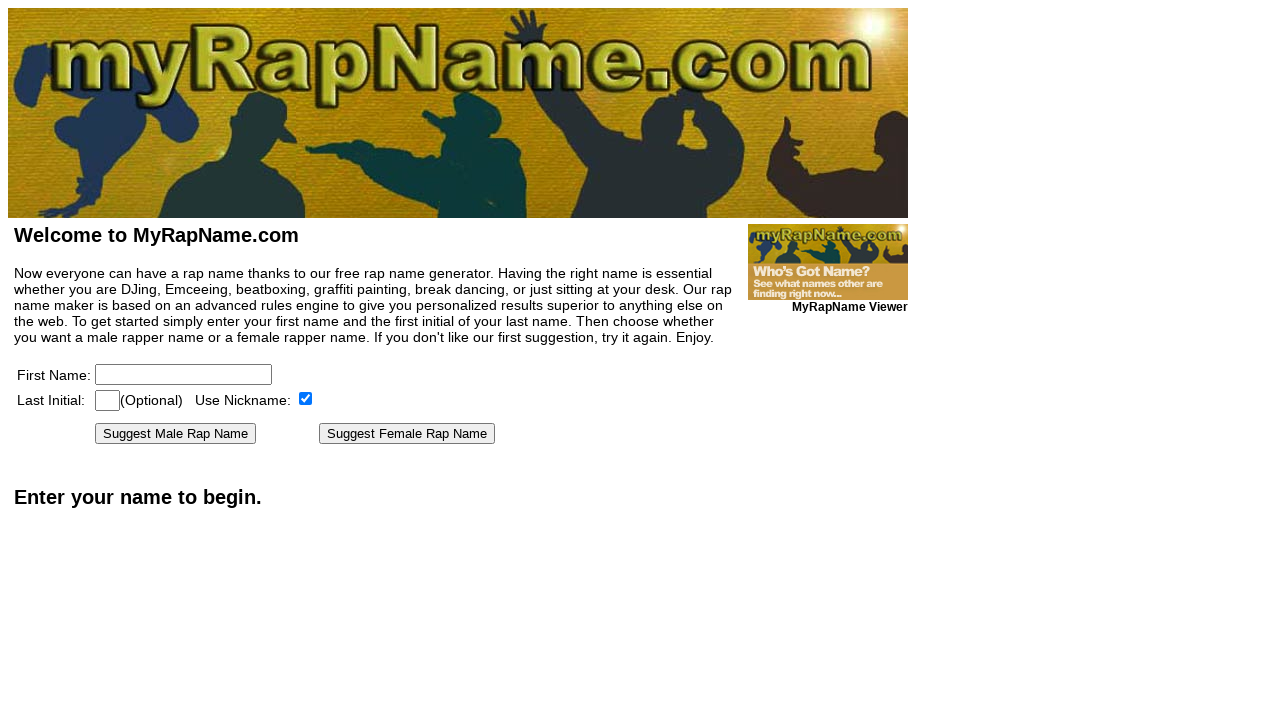

Filled first name field with 'Felix' on [name=firstname]
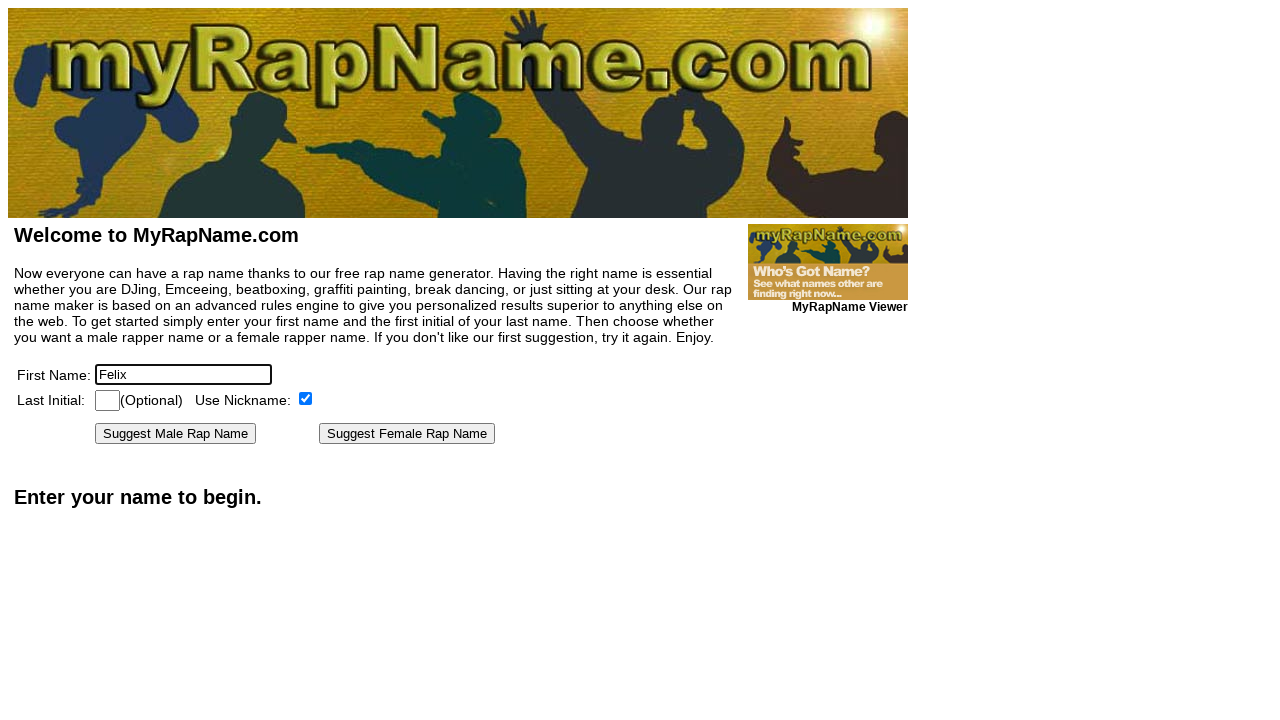

Filled last initial field with 'F' on [name=lastinitial]
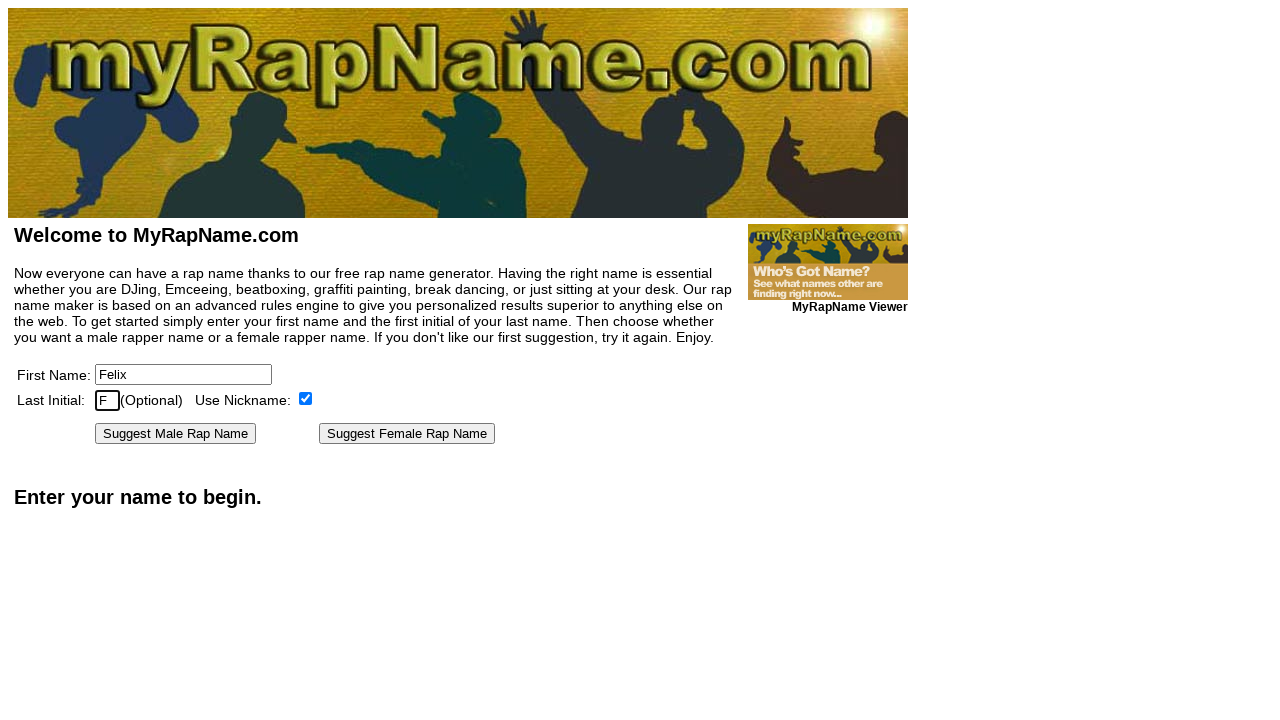

Clicked 'Suggest Male Rap Name' button at (176, 434) on text=Suggest Male Rap Name
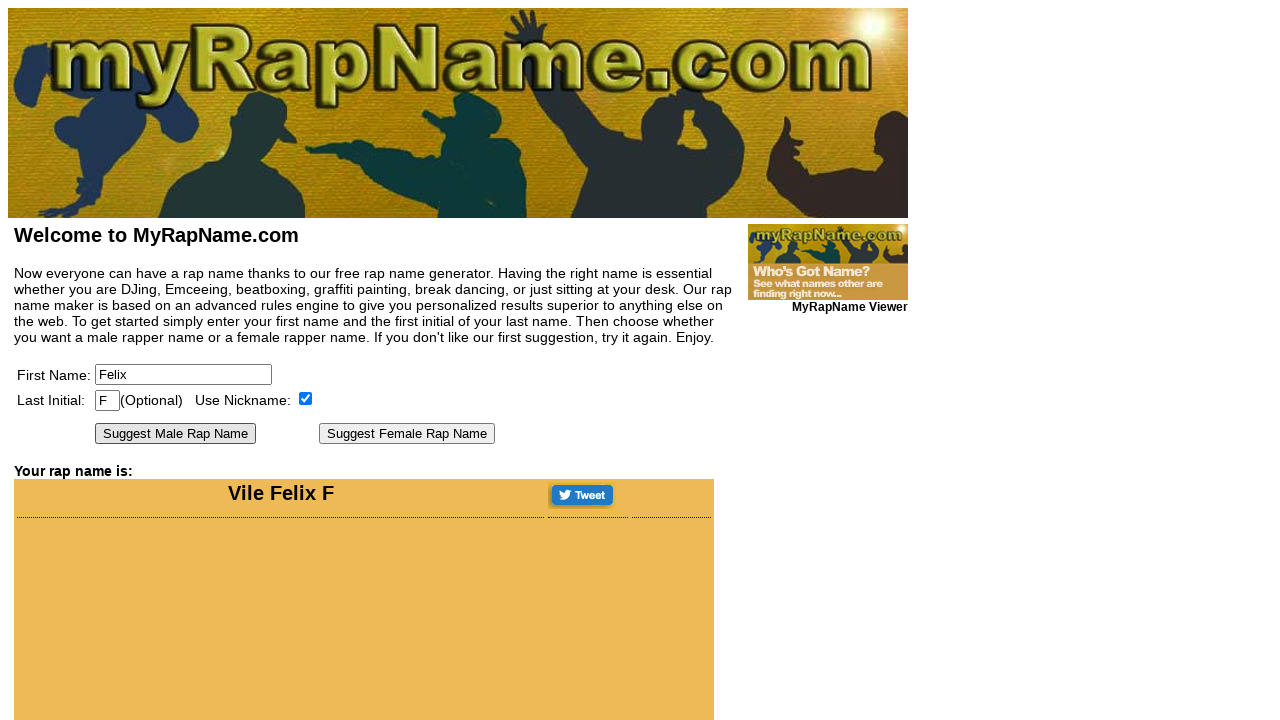

Male rap name result appeared
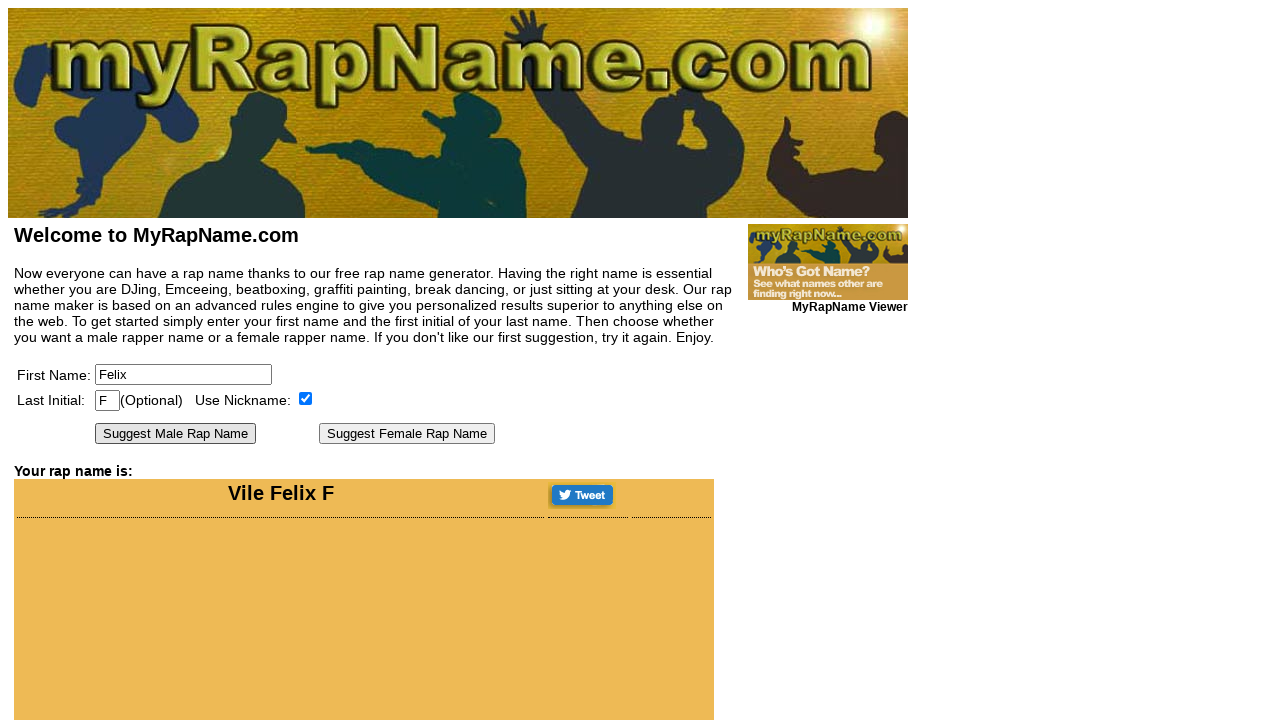

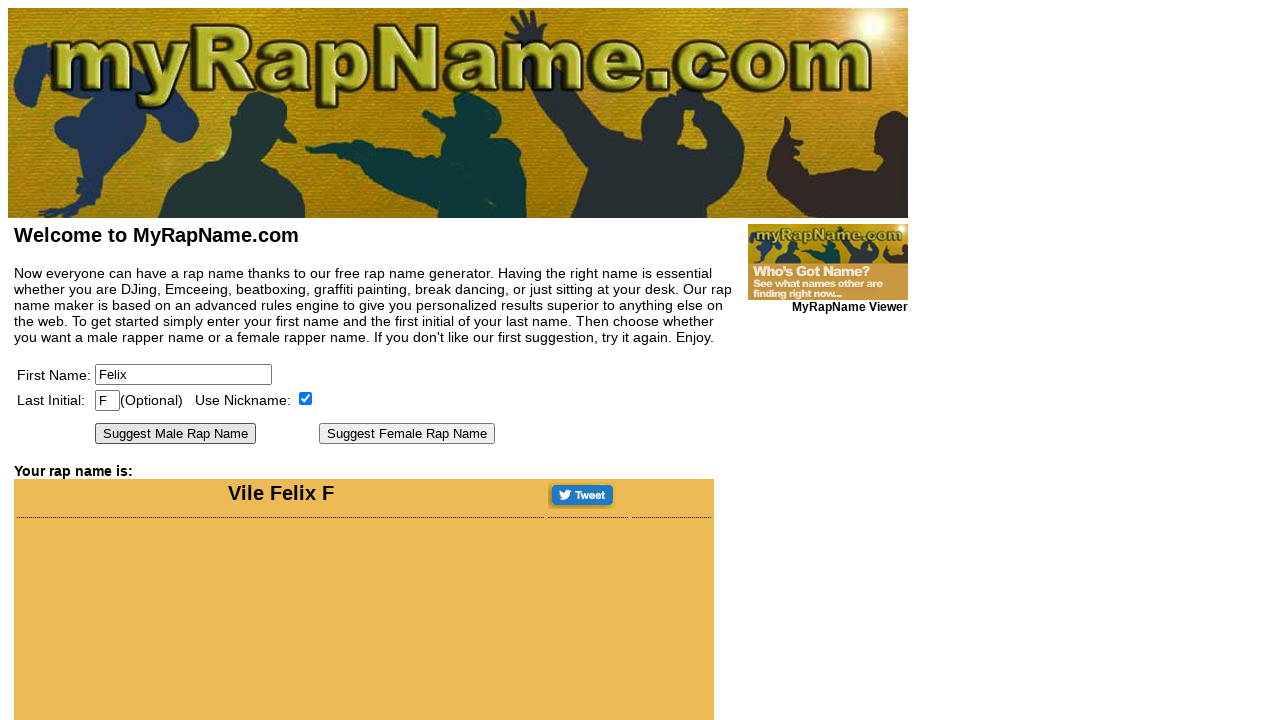